Tests search functionality with a non-existent item and verifies the no results message appears

Starting URL: https://rahulshettyacademy.com/seleniumPractise

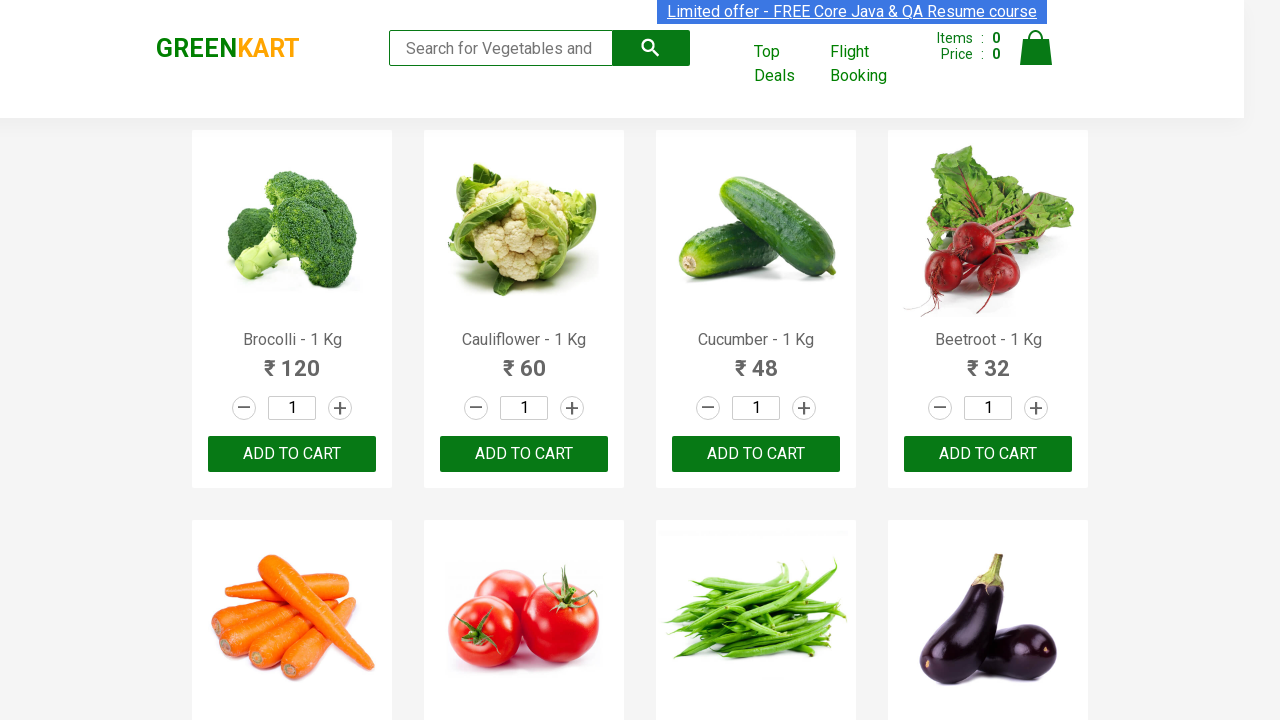

Filled search field with non-existent item 'Pineapple' on .search-keyword
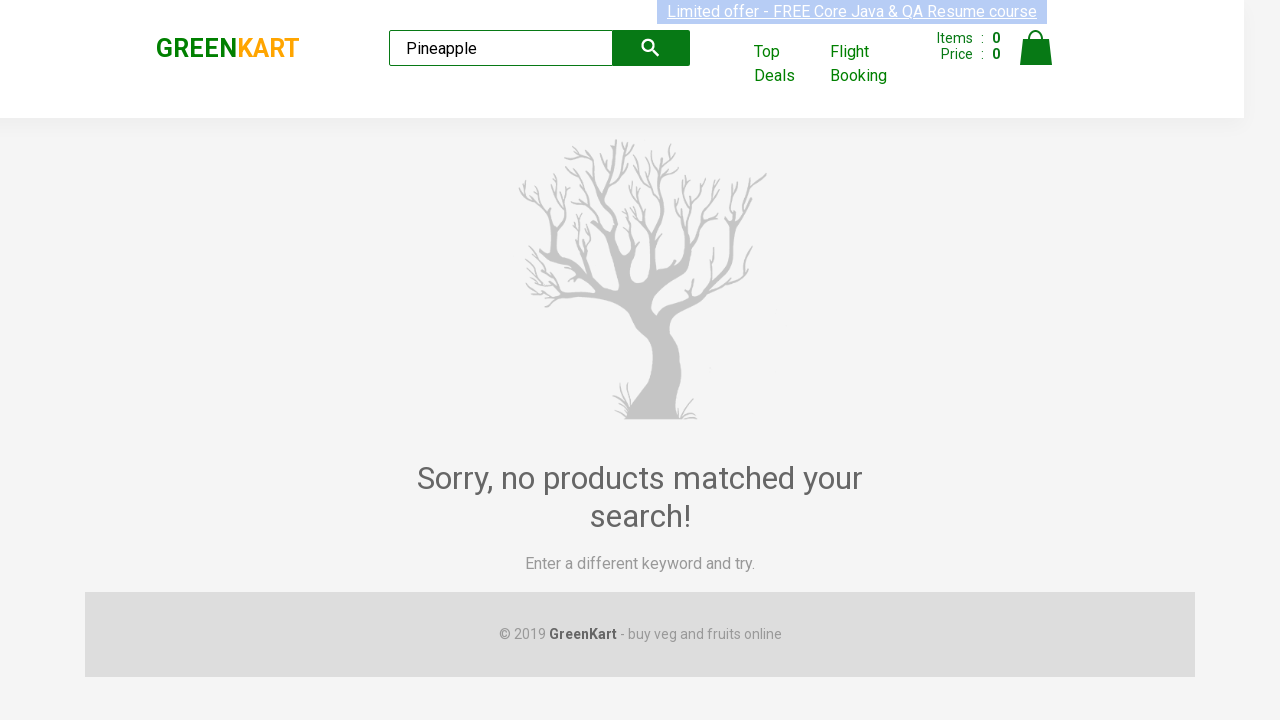

Waited for search results to update
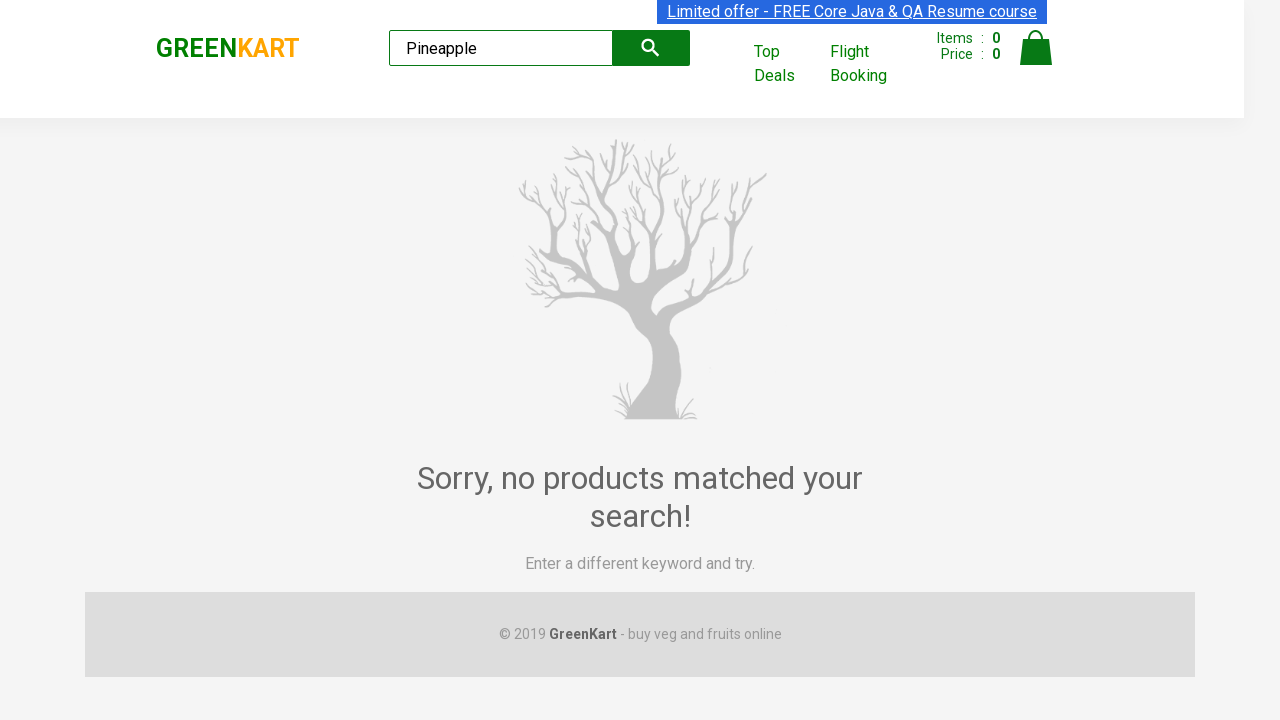

Verified no results message appeared for non-existent item
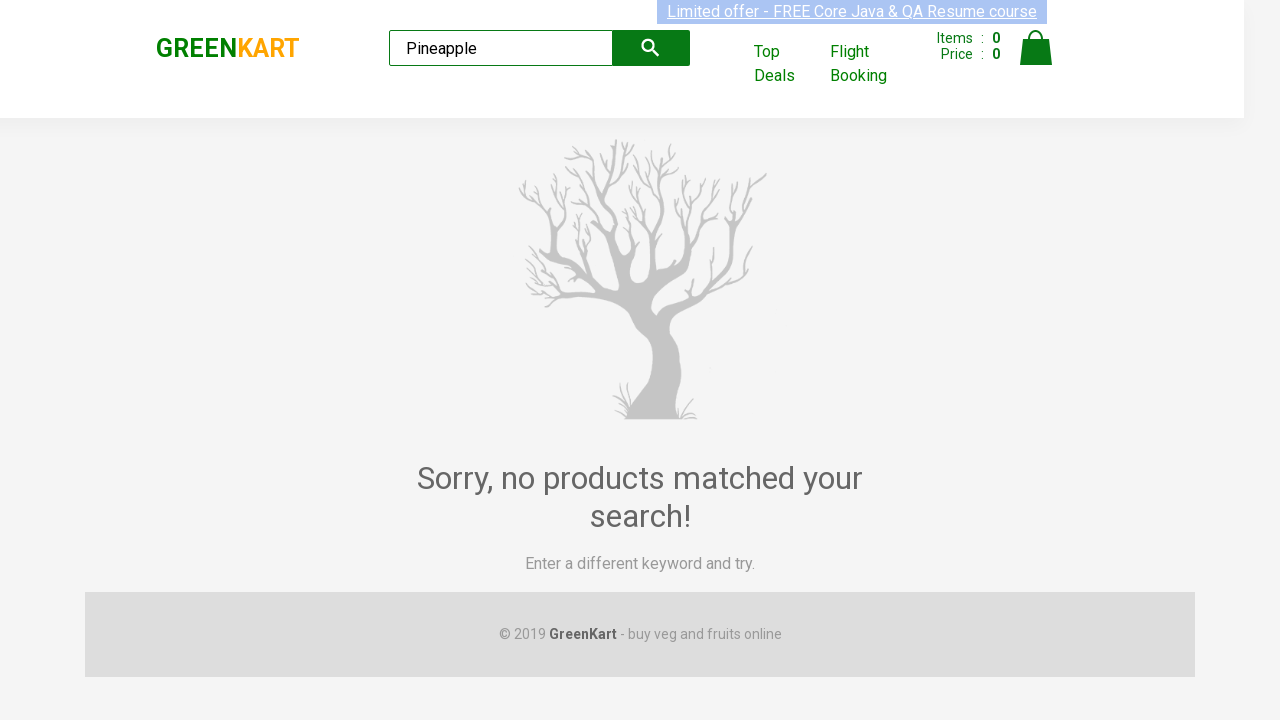

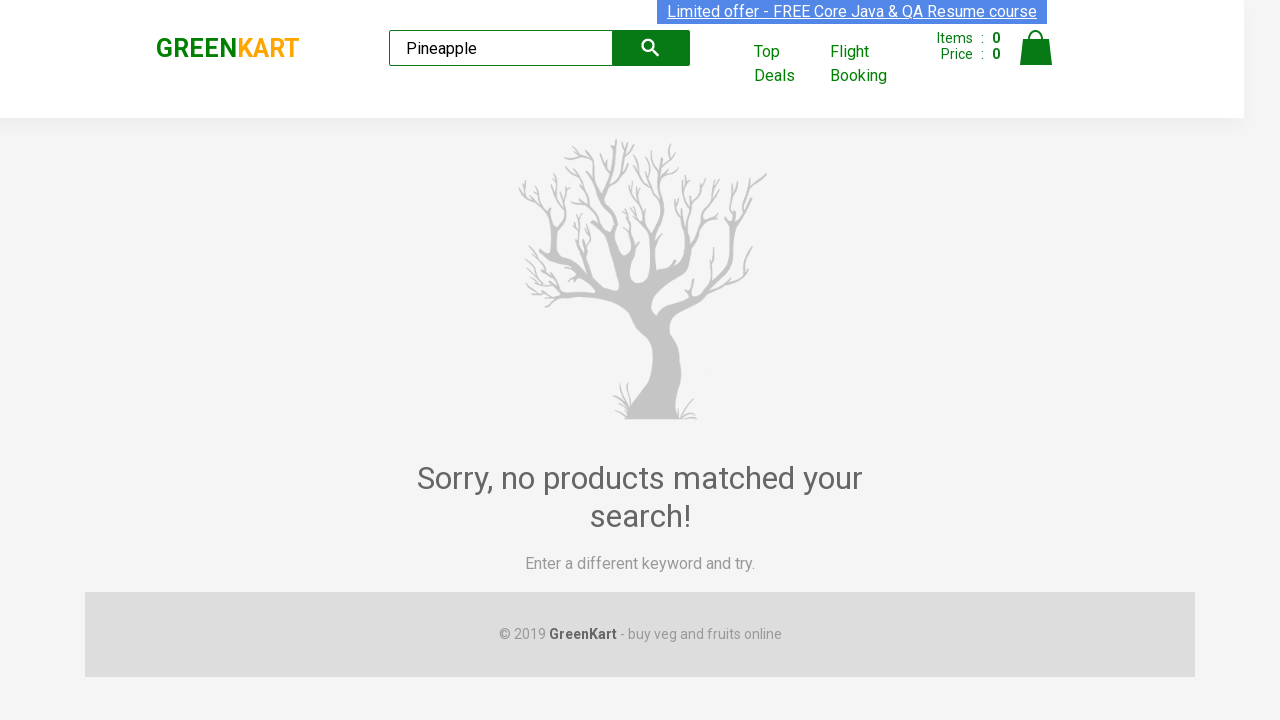